Navigates to a financial markets page and verifies that market data elements (IPSA index, copper, dollar, WTI oil, and gold prices) are loaded and displayed correctly.

Starting URL: https://bancosantanderinversiones.finmarketslive.cl/www/mercados.html

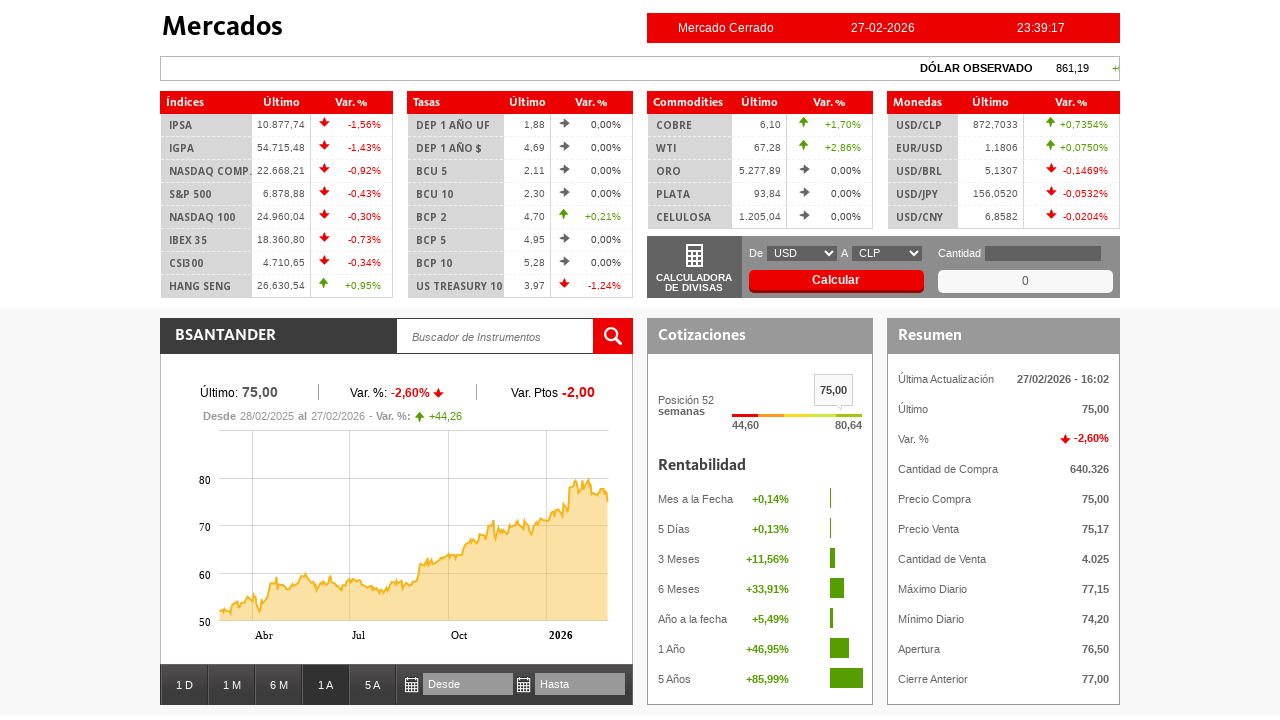

Navigated to financial markets page
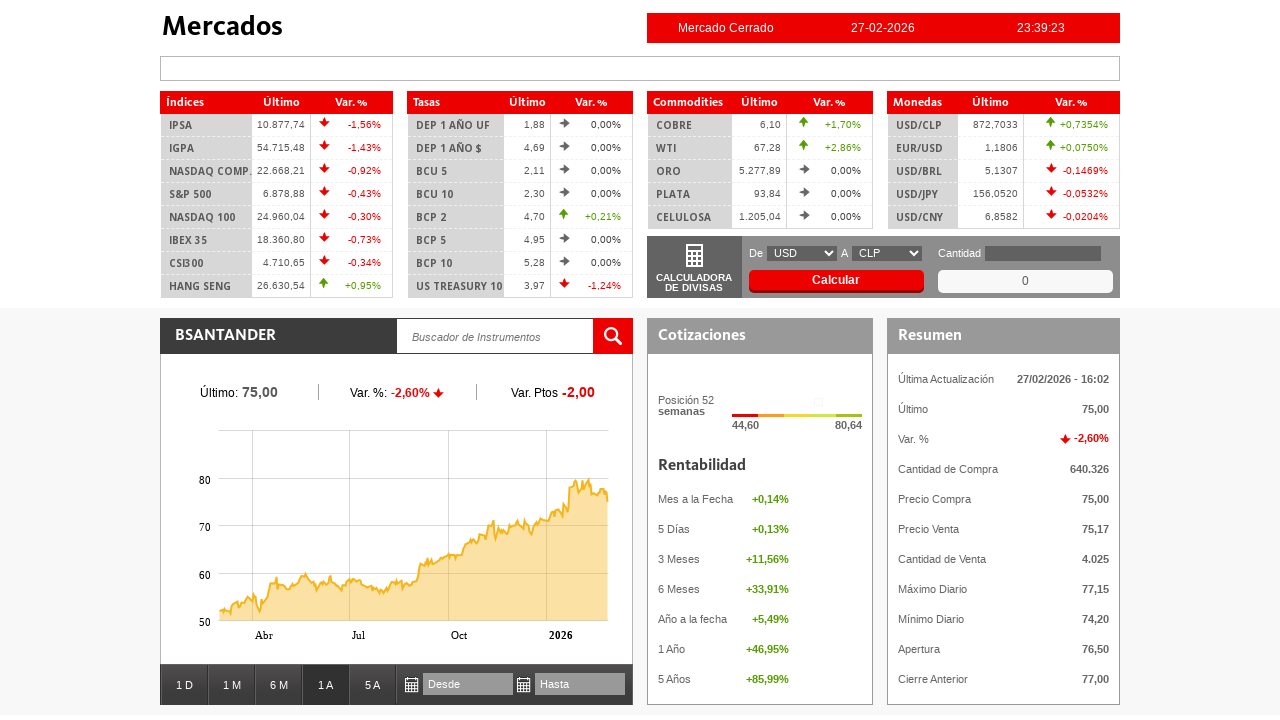

Main page wrapper loaded
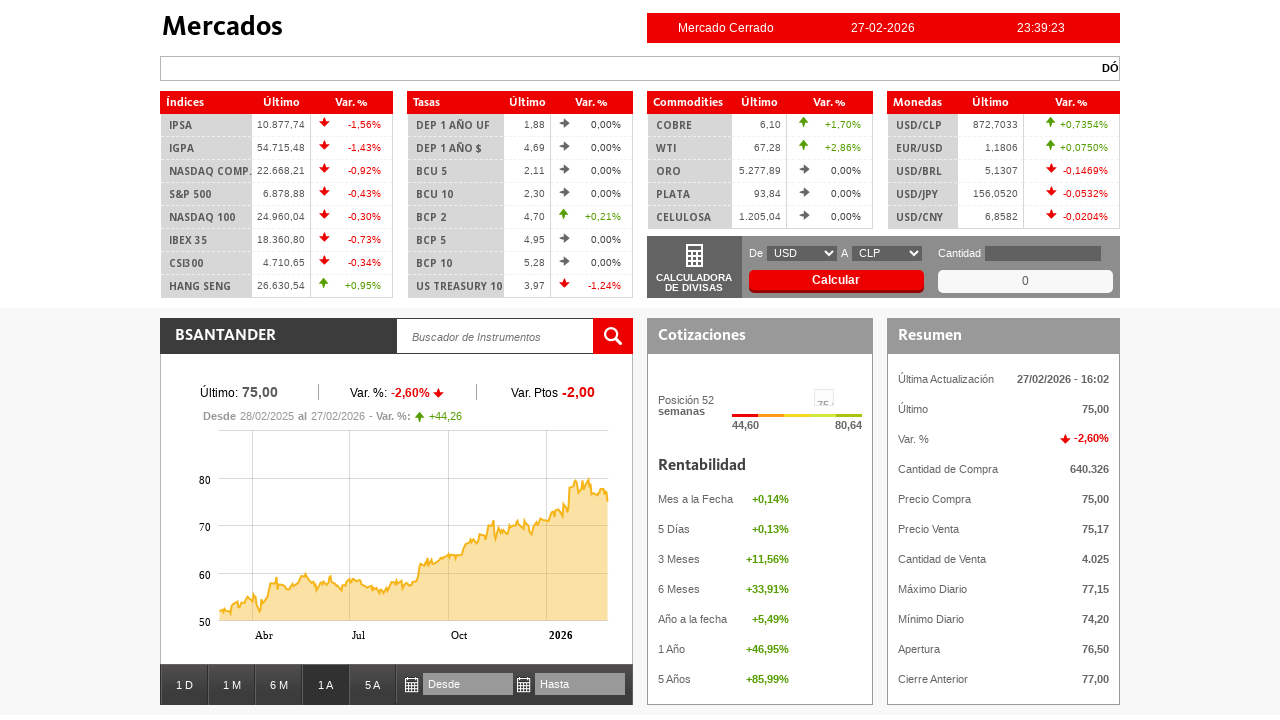

IPSA index market data loaded and verified
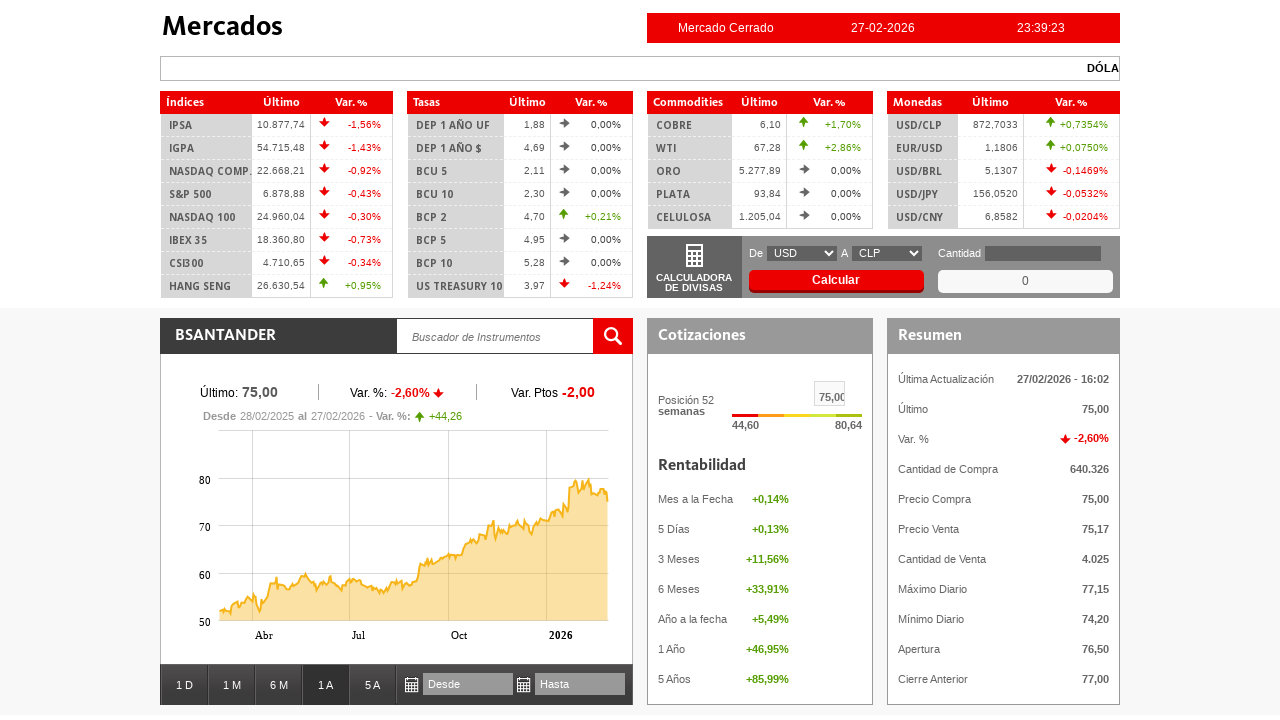

Copper price market data loaded and verified
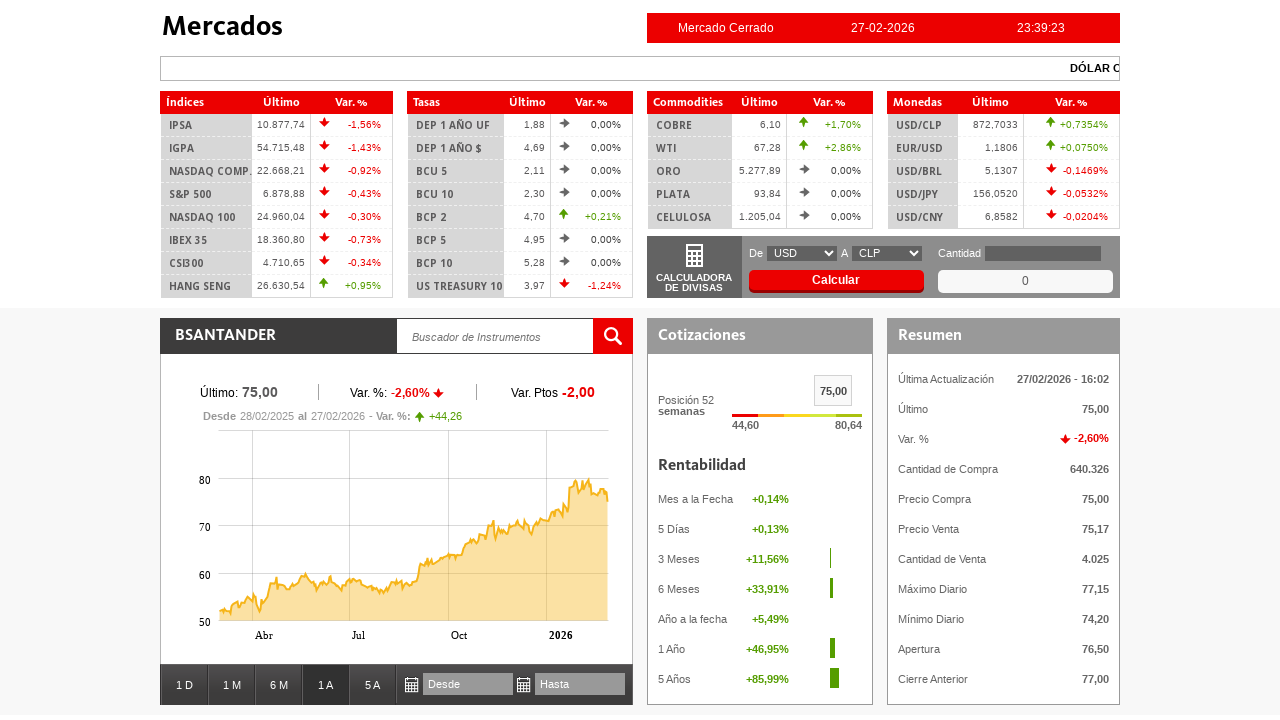

Dollar price market data loaded and verified
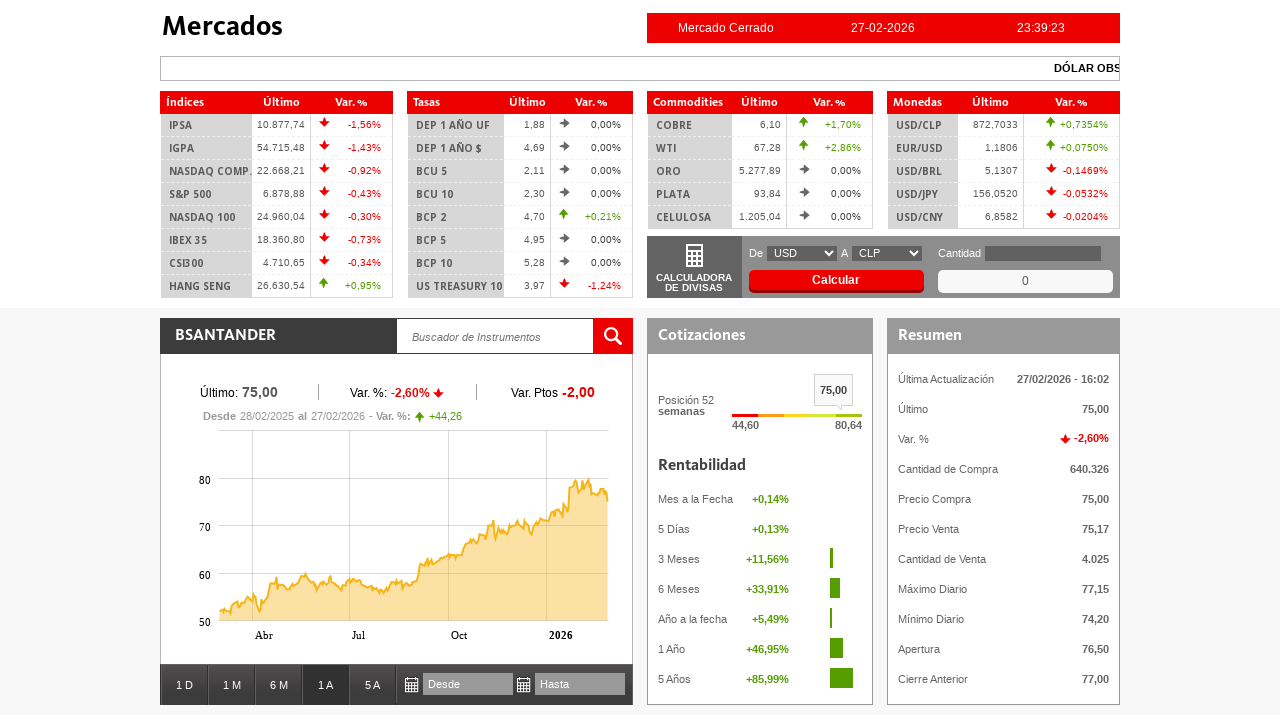

WTI oil price market data loaded and verified
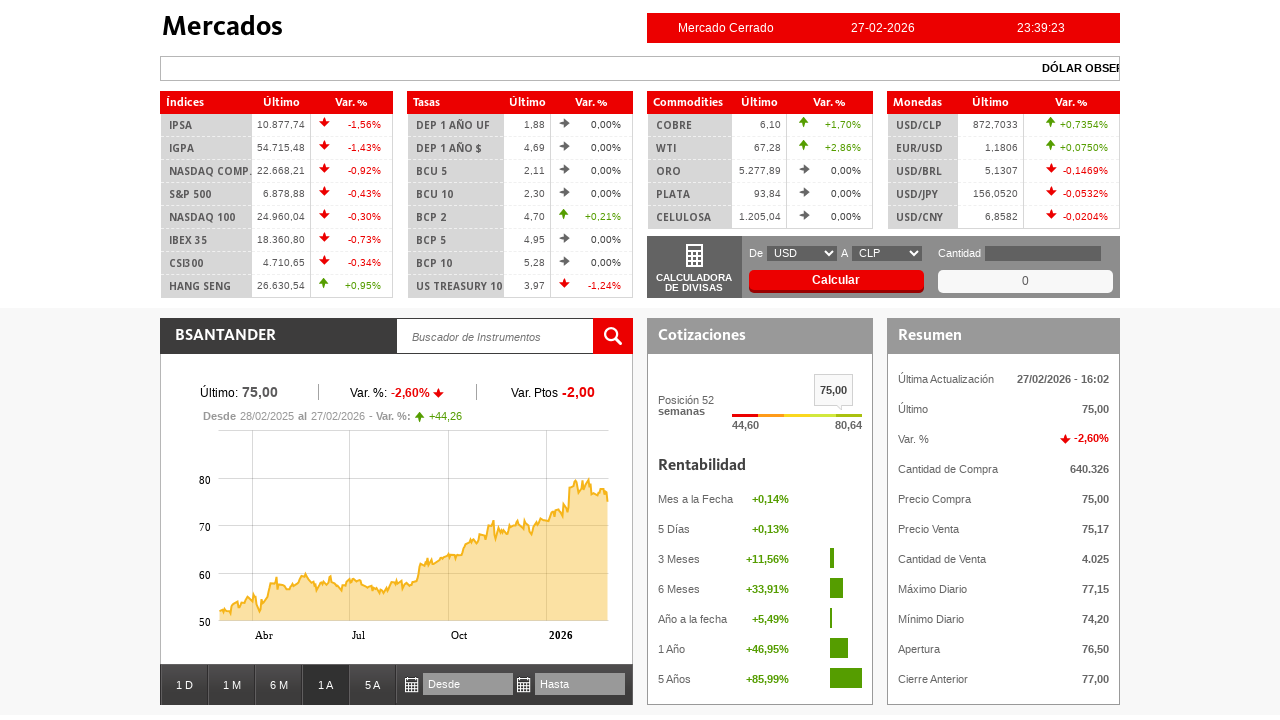

Gold price market data loaded and verified
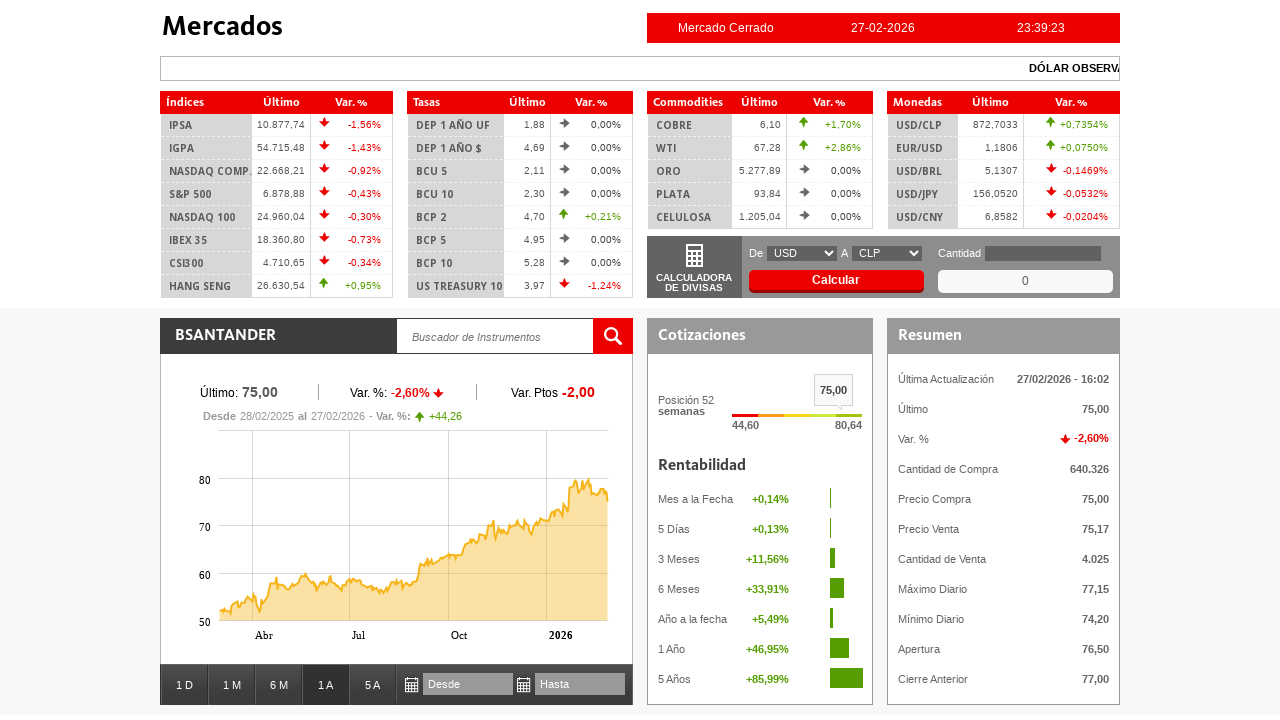

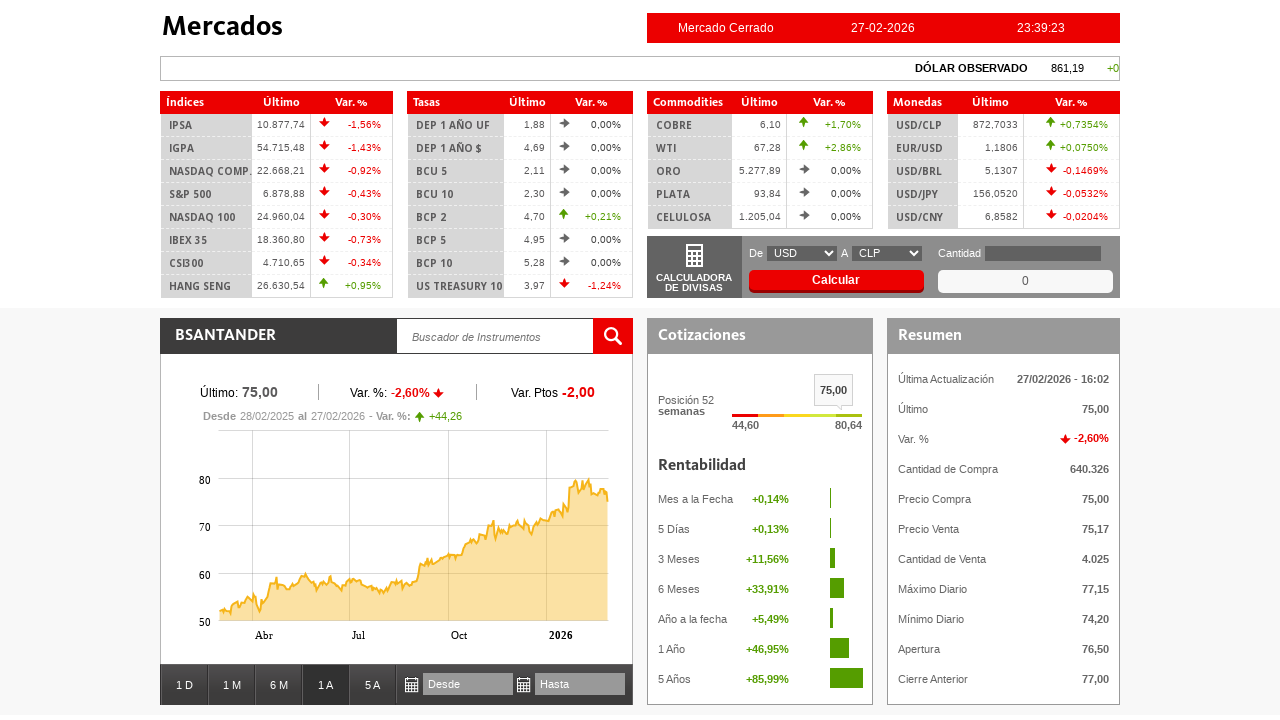